Tests right-click context menu functionality on the Downloads link, navigates through menu options using keyboard arrows and selects an option

Starting URL: https://www.selenium.dev/

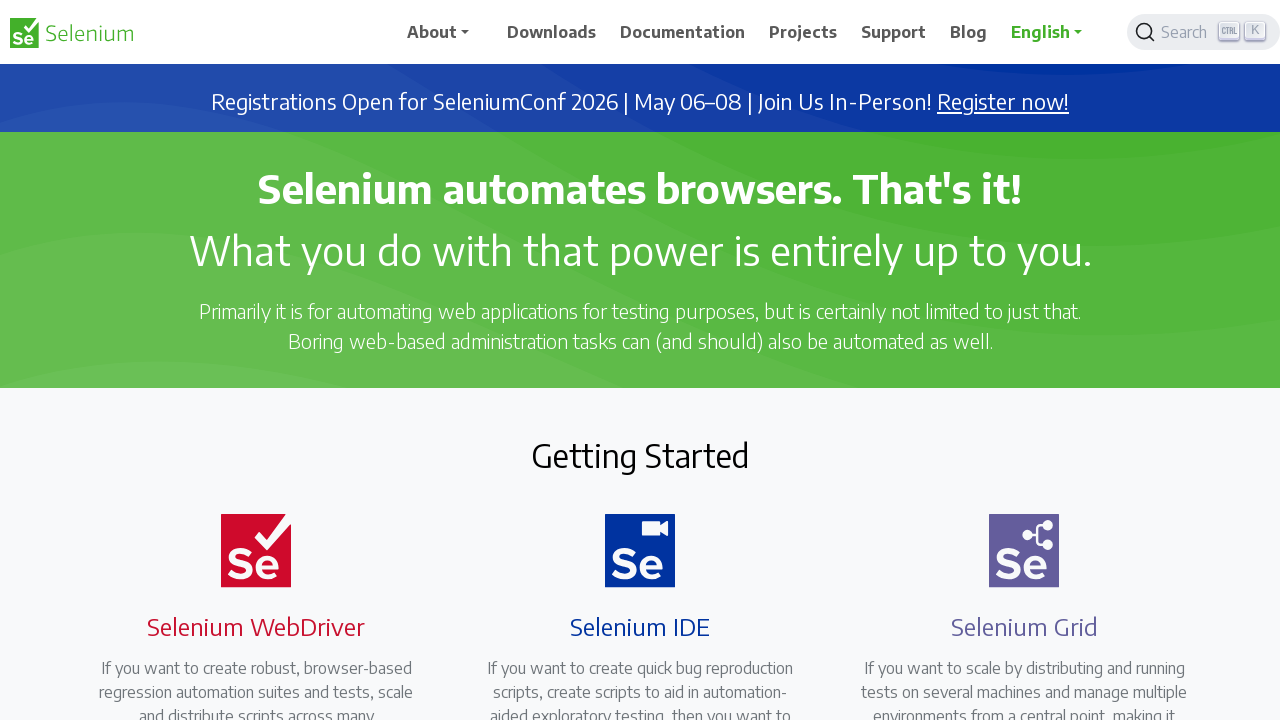

Located the Downloads link element
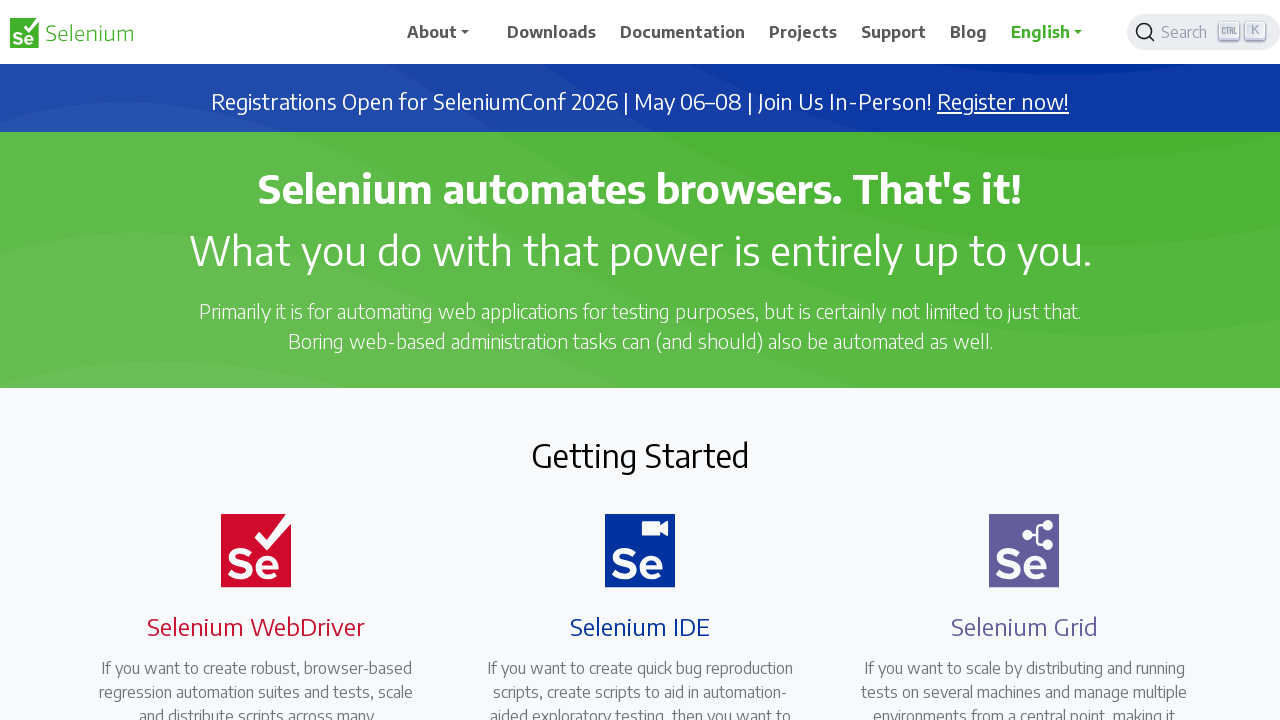

Right-clicked on Downloads link to open context menu at (552, 32) on span:has-text('Downloads')
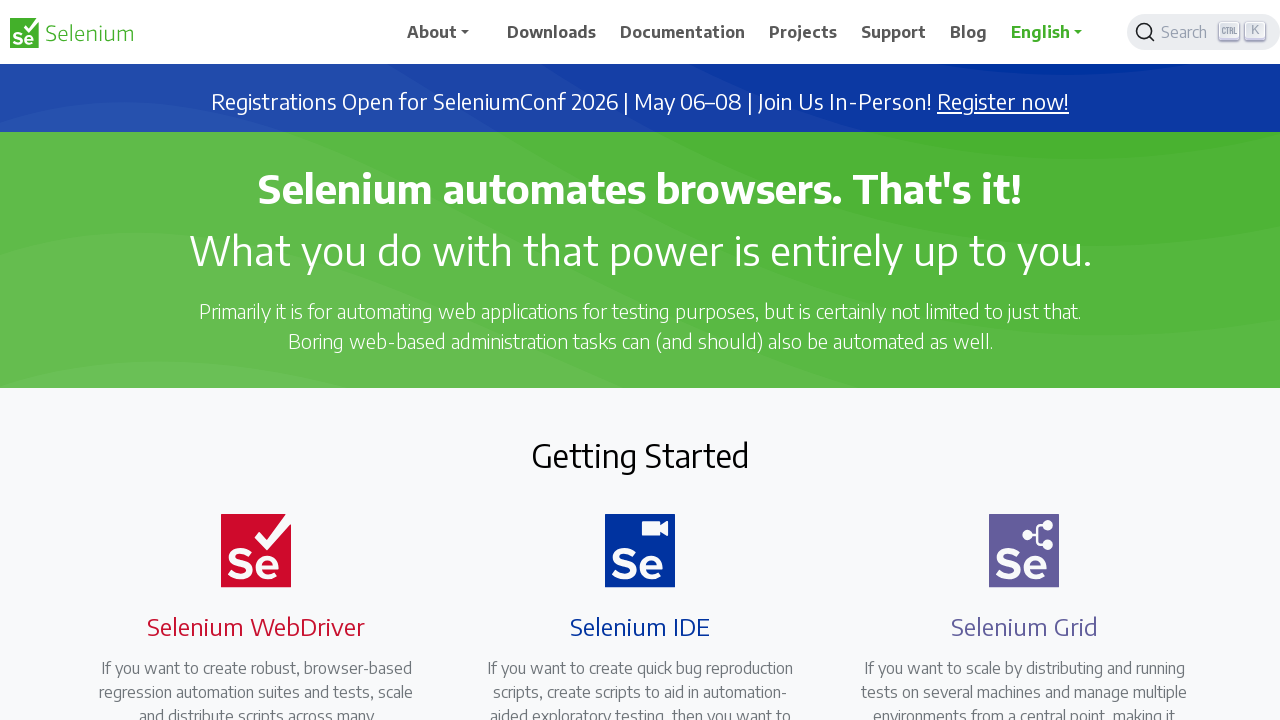

Pressed ArrowDown key to navigate context menu (iteration 1/6)
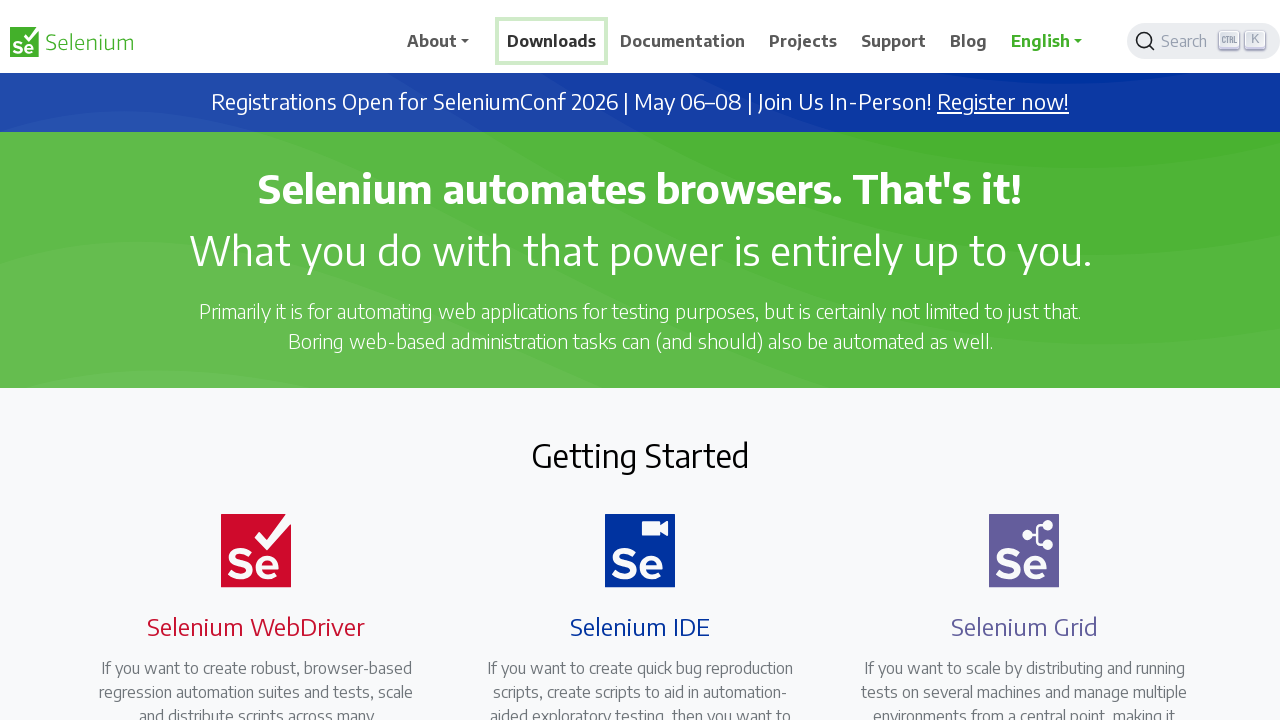

Waited 1 second for menu navigation
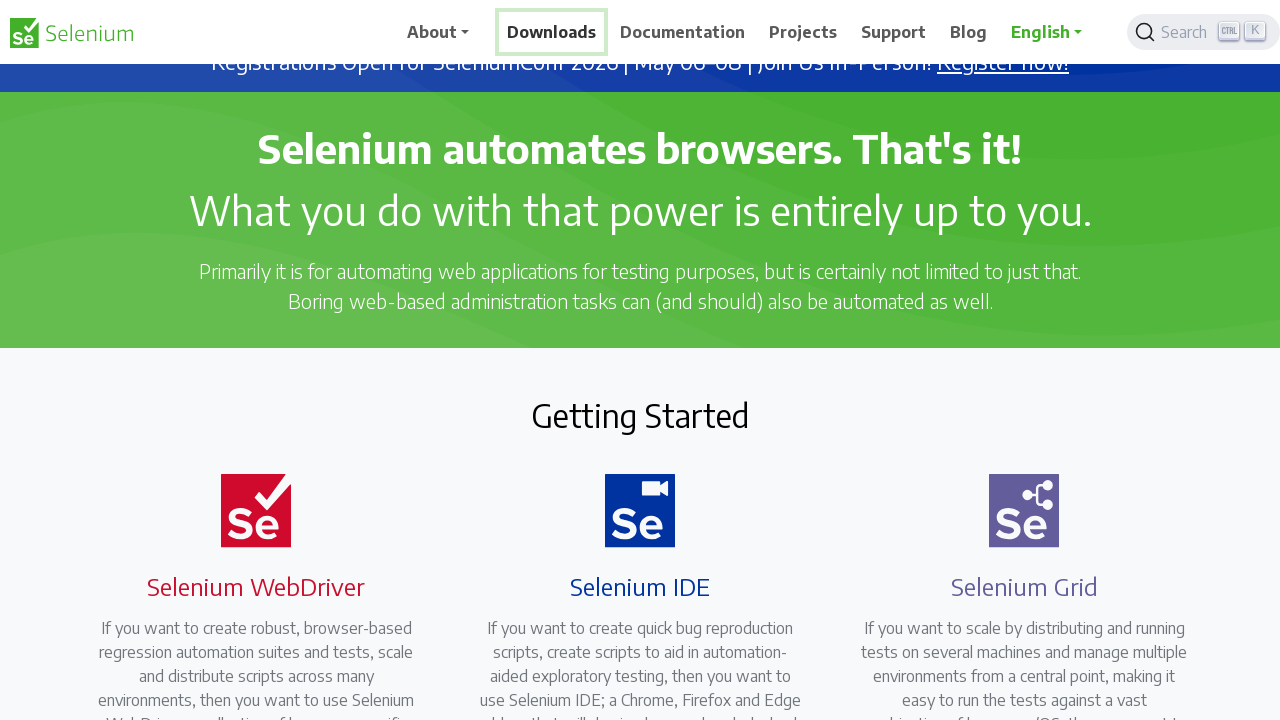

Pressed ArrowDown key to navigate context menu (iteration 2/6)
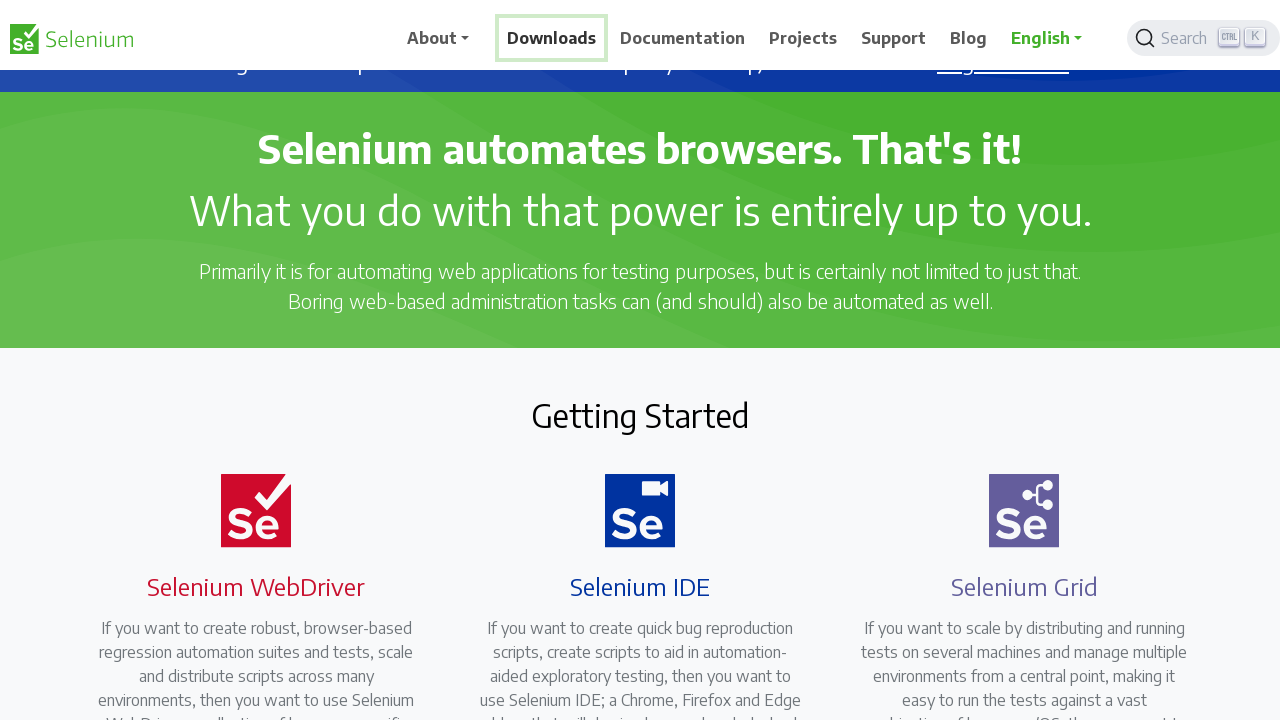

Waited 1 second for menu navigation
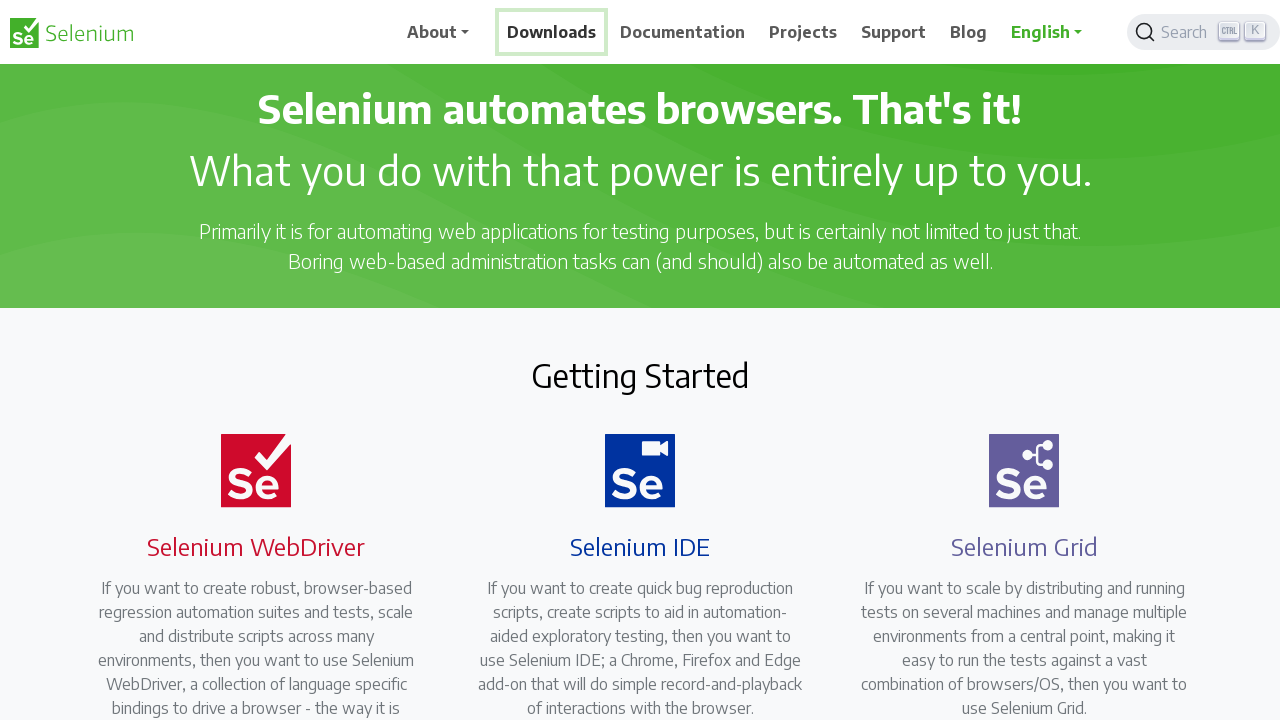

Pressed ArrowDown key to navigate context menu (iteration 3/6)
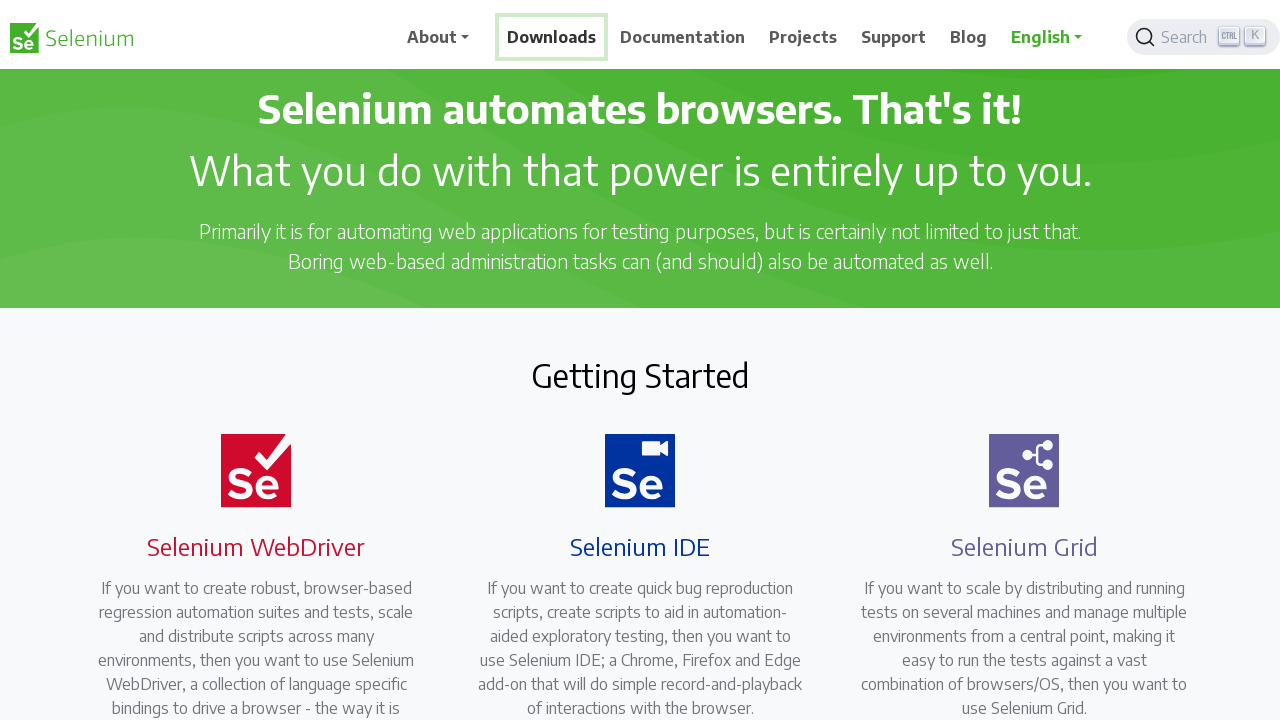

Waited 1 second for menu navigation
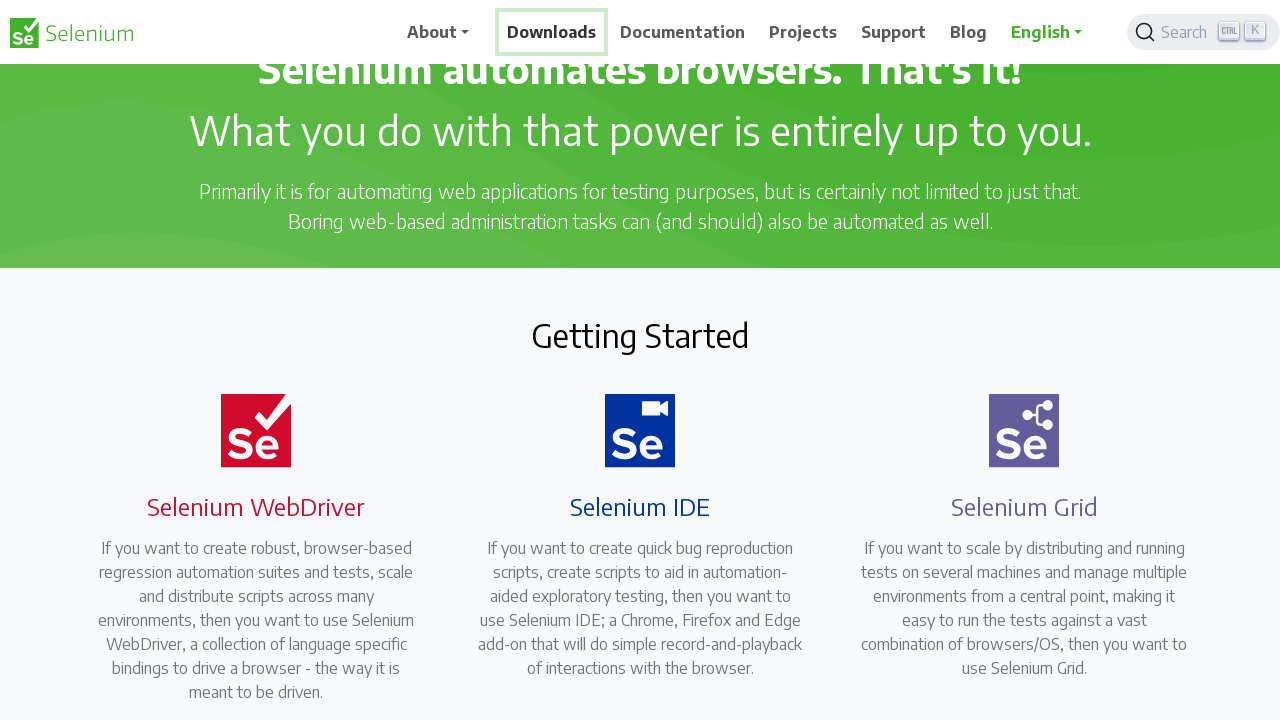

Pressed ArrowDown key to navigate context menu (iteration 4/6)
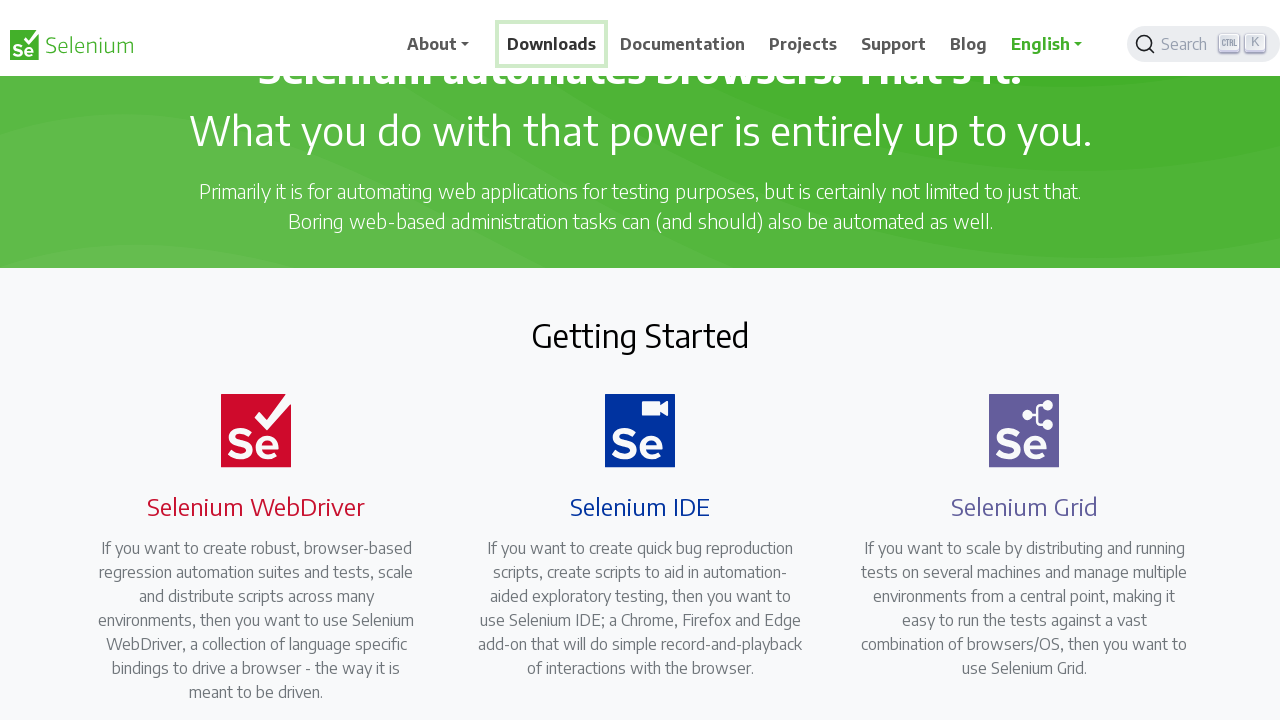

Waited 1 second for menu navigation
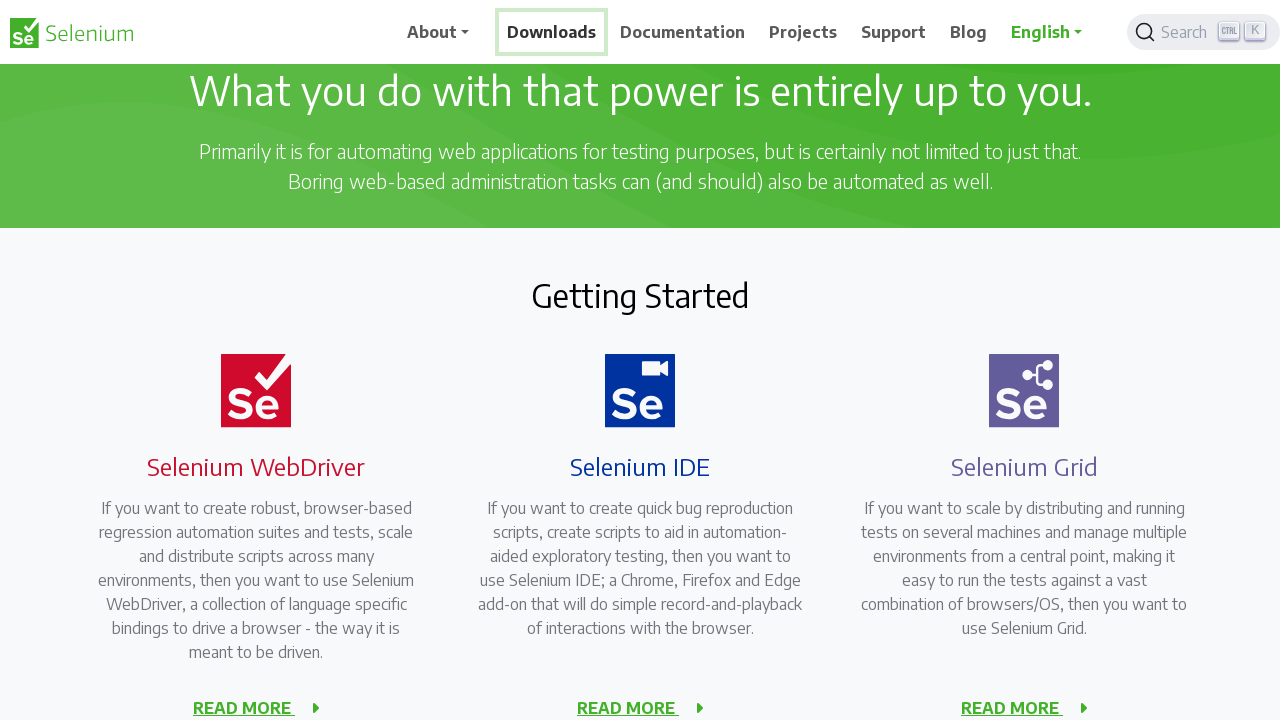

Pressed ArrowDown key to navigate context menu (iteration 5/6)
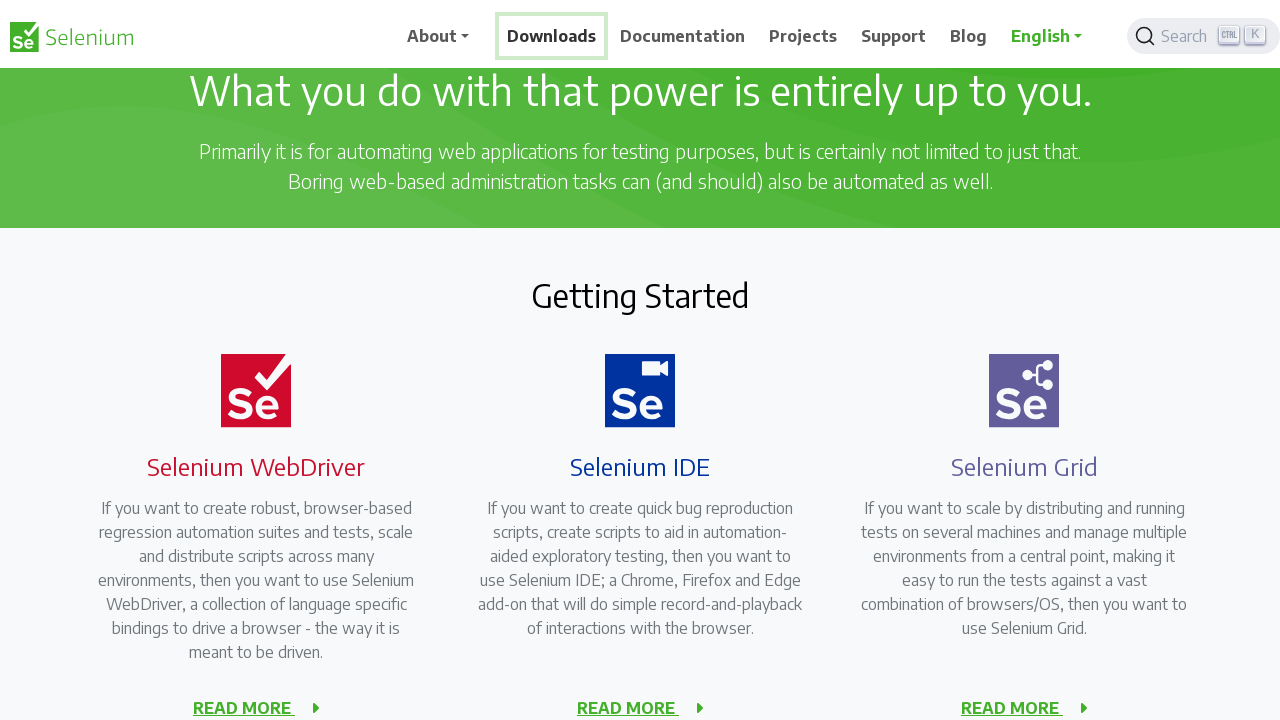

Waited 1 second for menu navigation
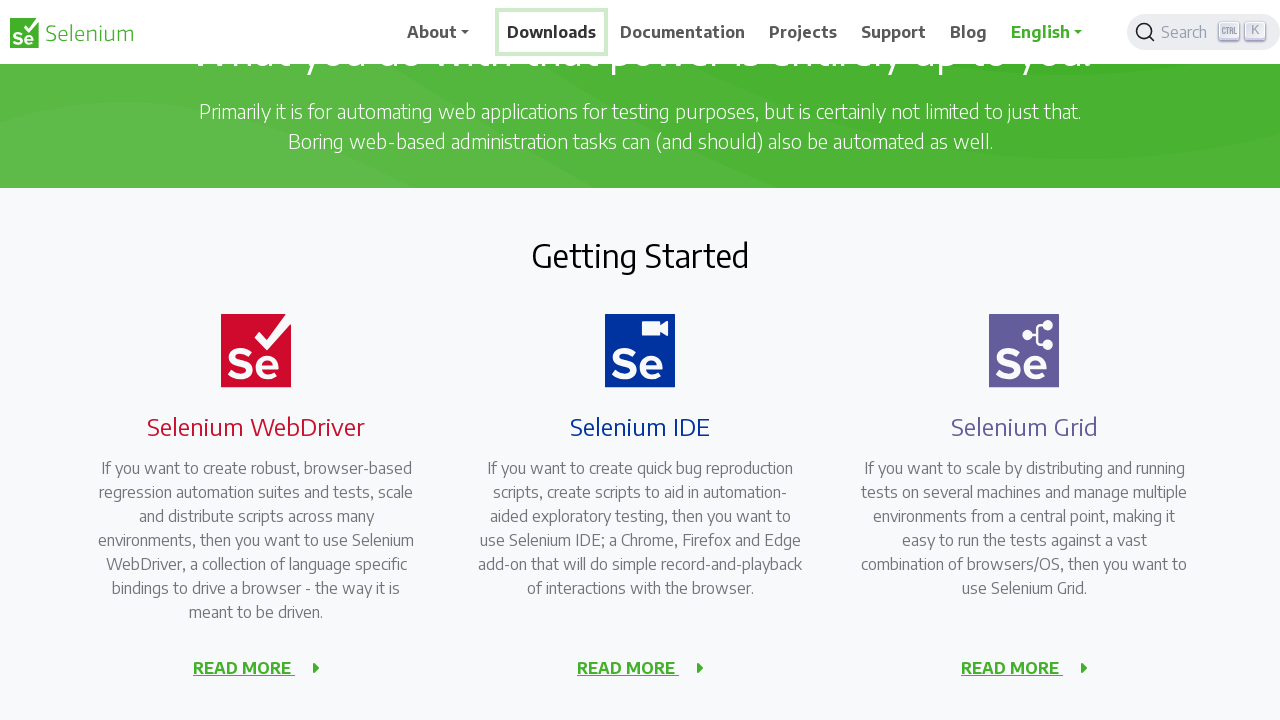

Pressed ArrowDown key to navigate context menu (iteration 6/6)
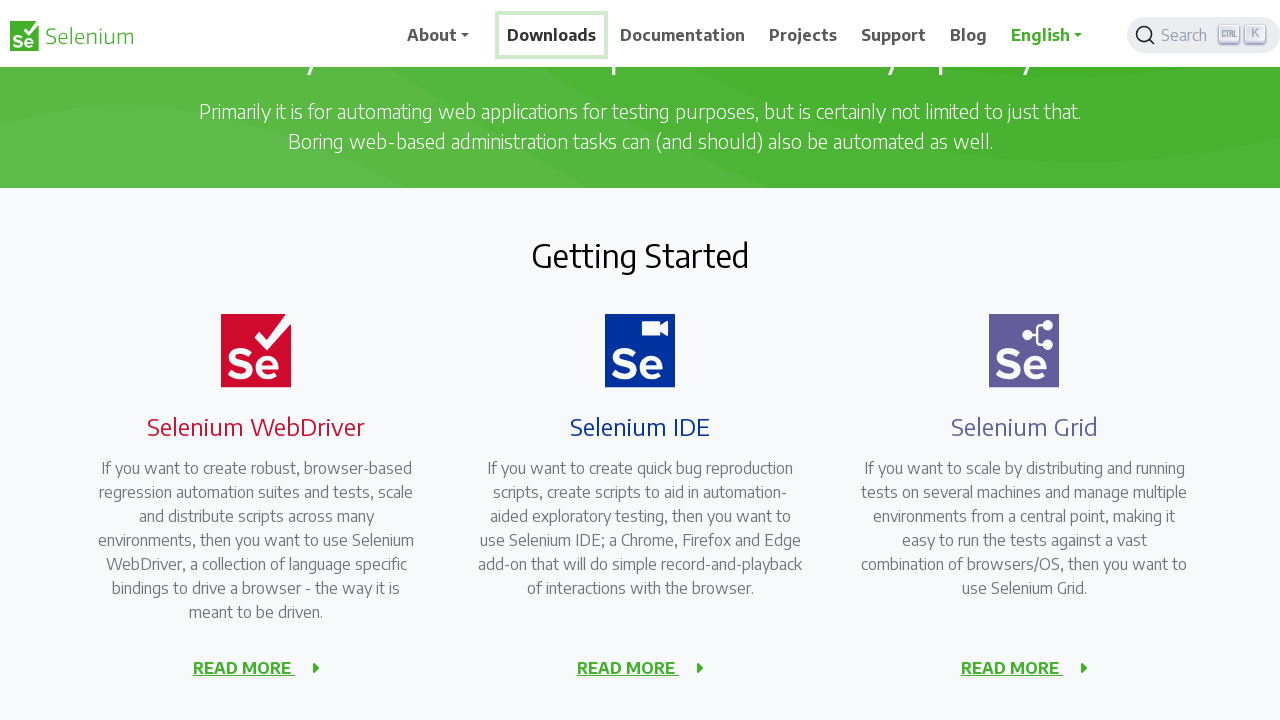

Waited 1 second for menu navigation
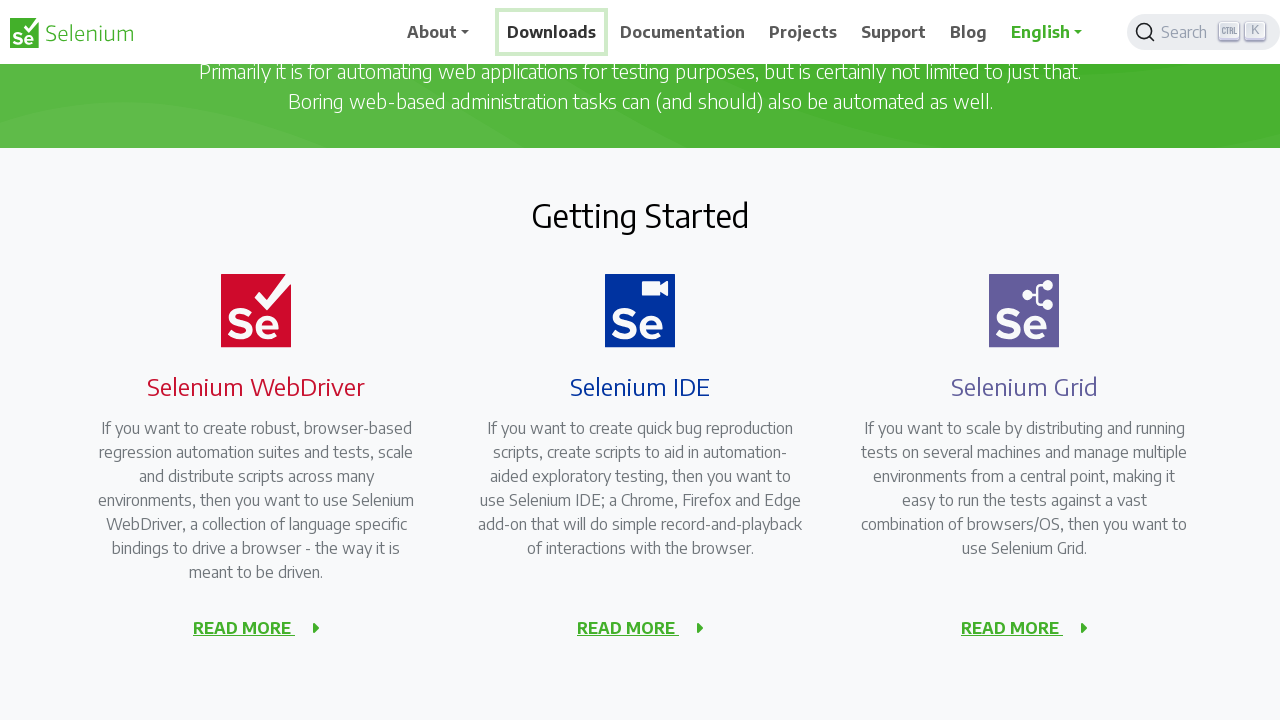

Pressed Enter to select the highlighted context menu option
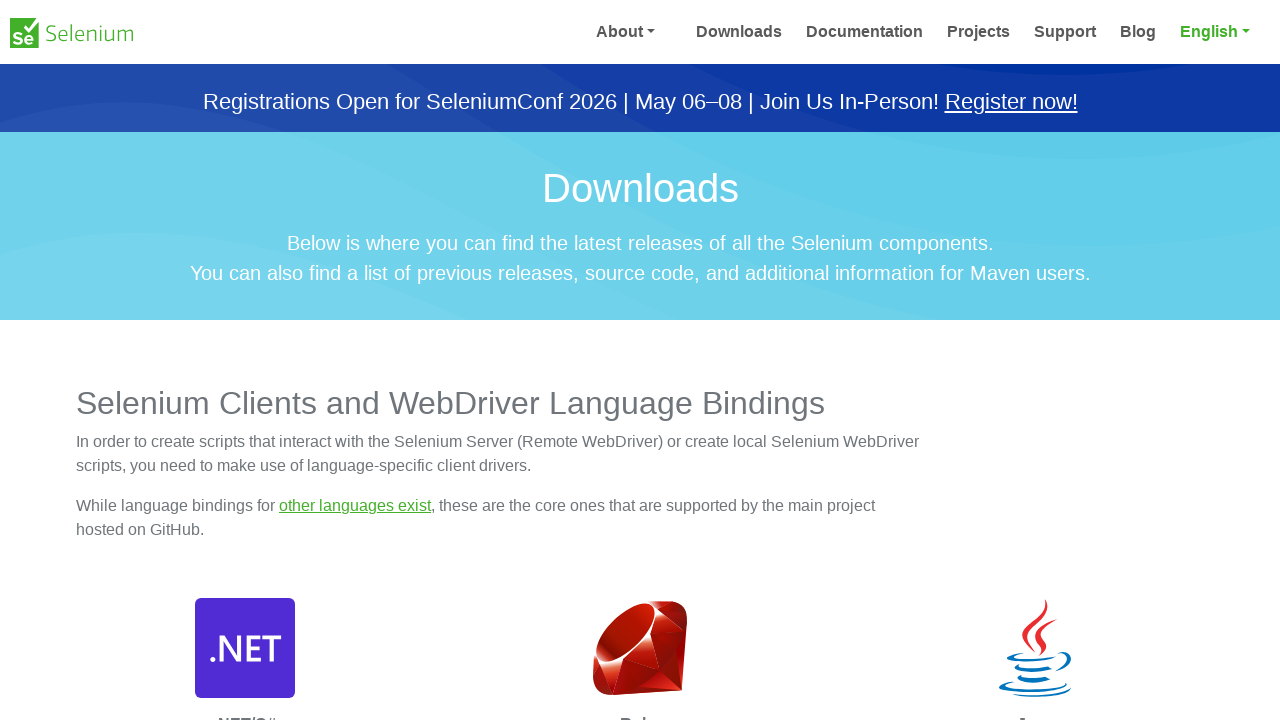

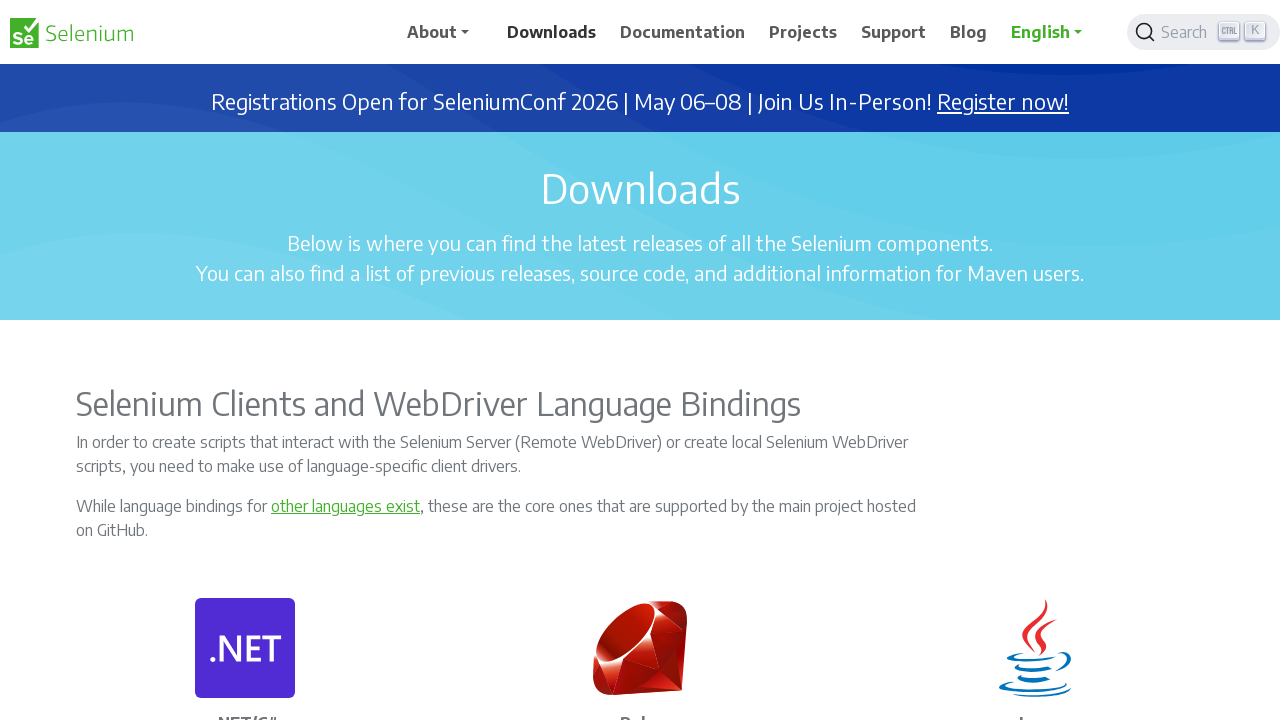